Tests JavaScript alert handling by clicking a button to trigger an alert, accepting it, then reading a value from the page, calculating a mathematical result, and submitting the answer in a form.

Starting URL: https://suninjuly.github.io/alert_accept.html

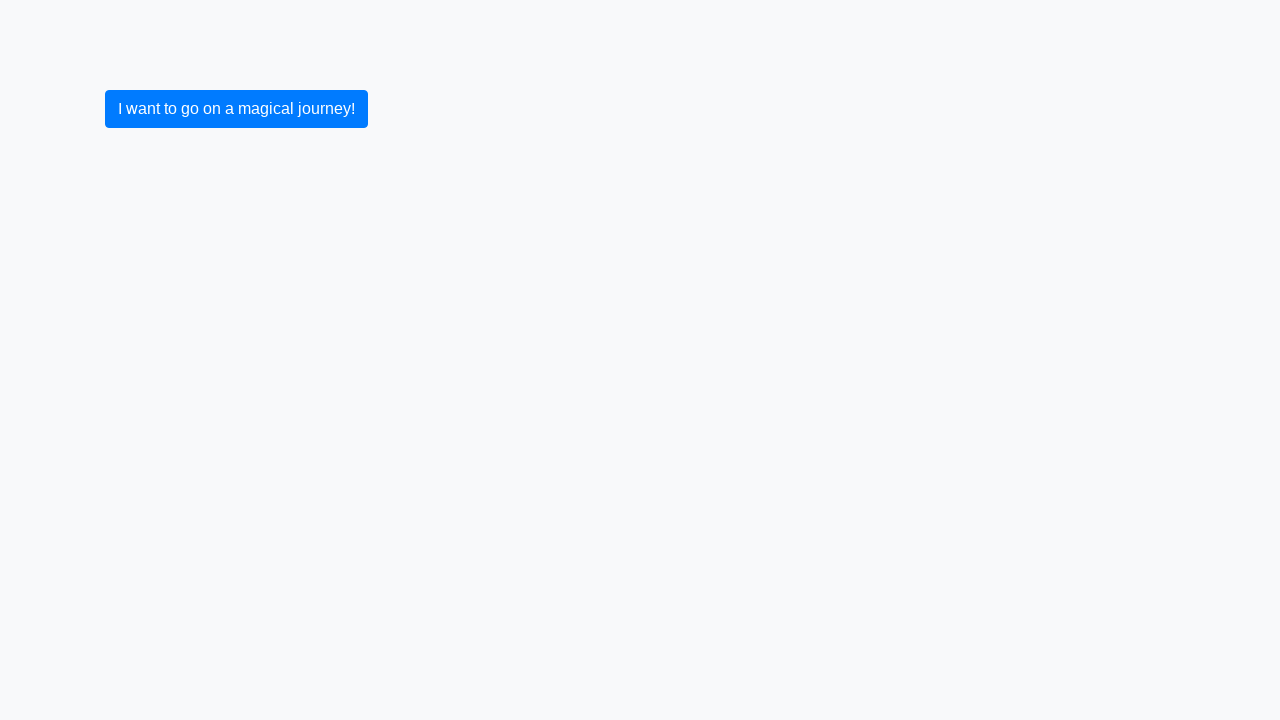

Set up dialog handler to accept alerts
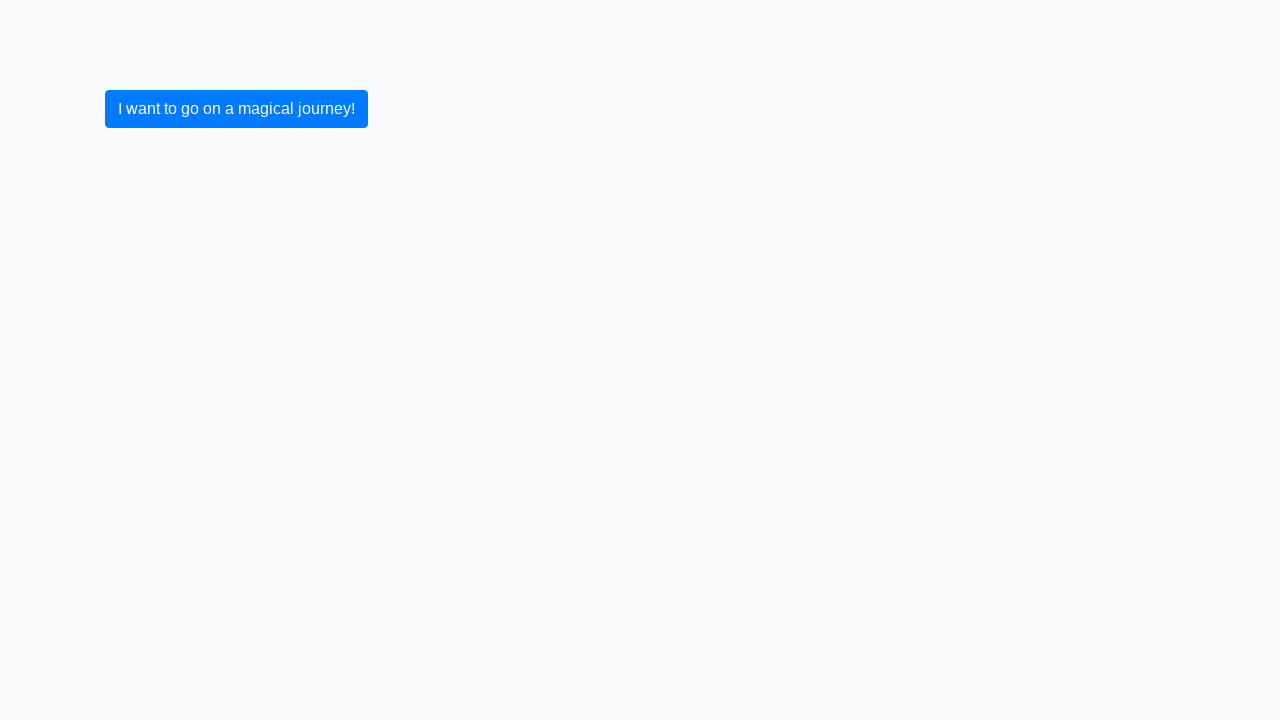

Clicked button to trigger alert at (236, 109) on button
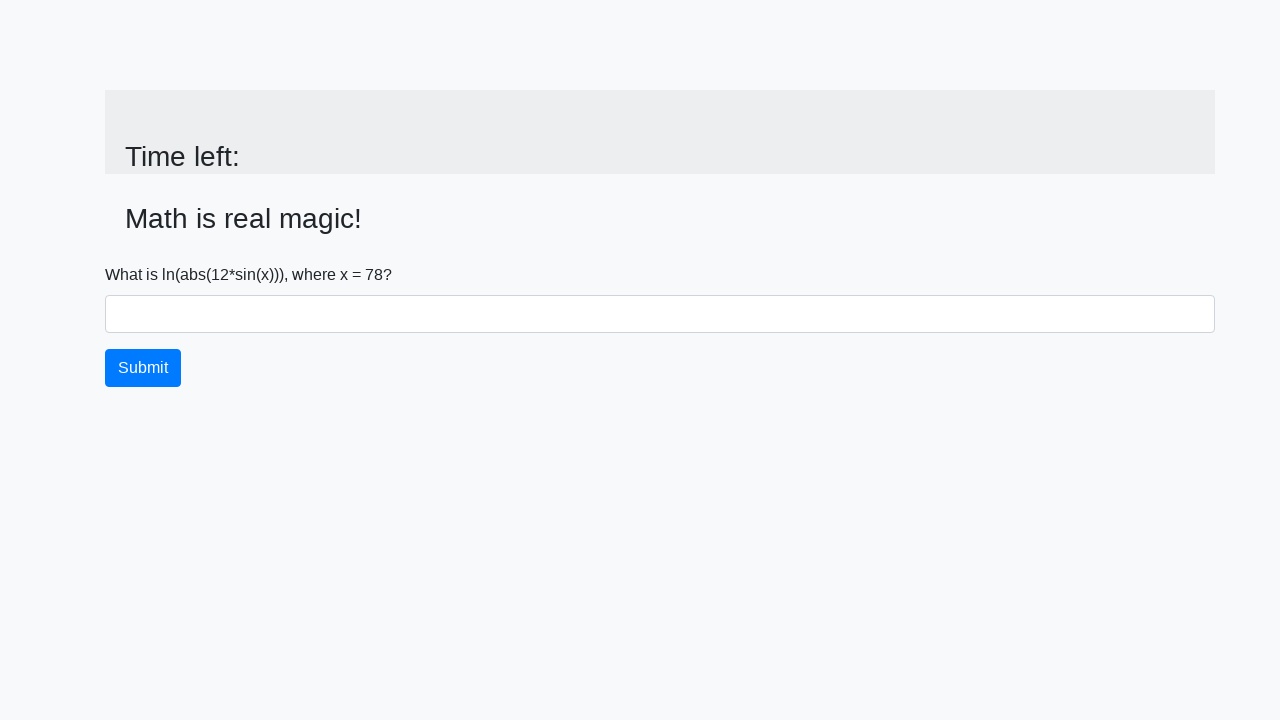

Alert was accepted and page updated with input value
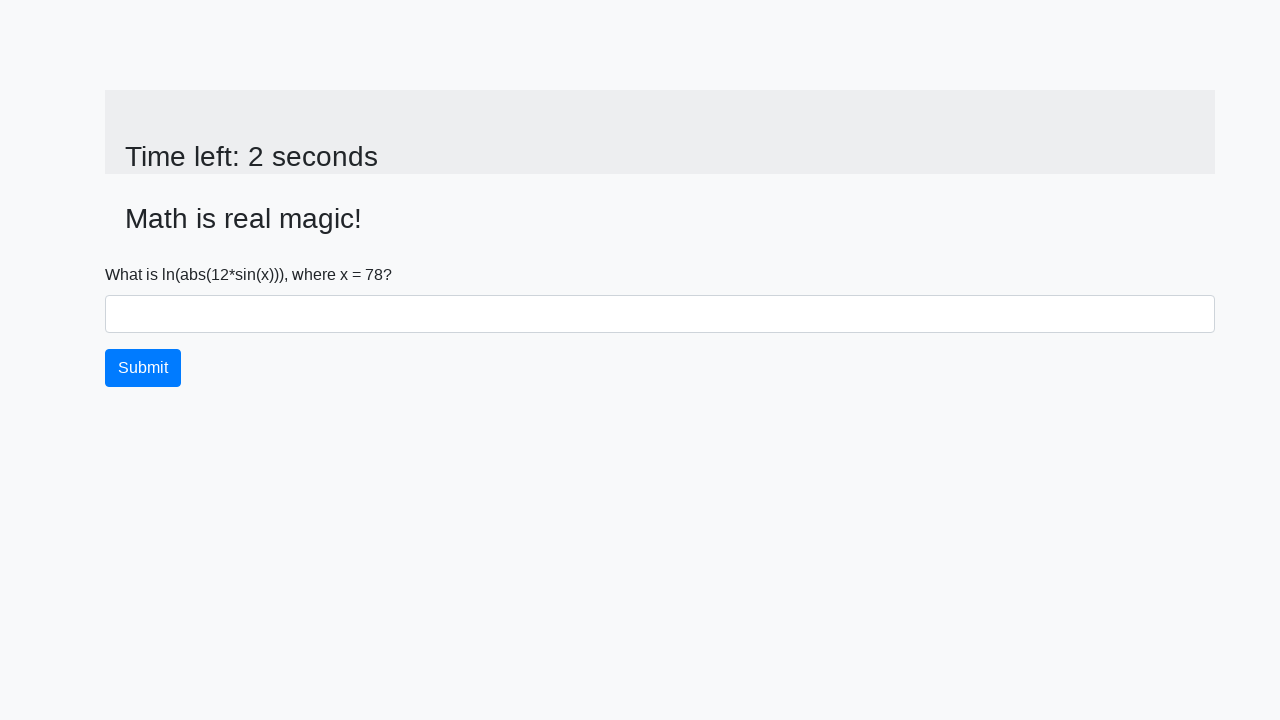

Retrieved x value from page: 78
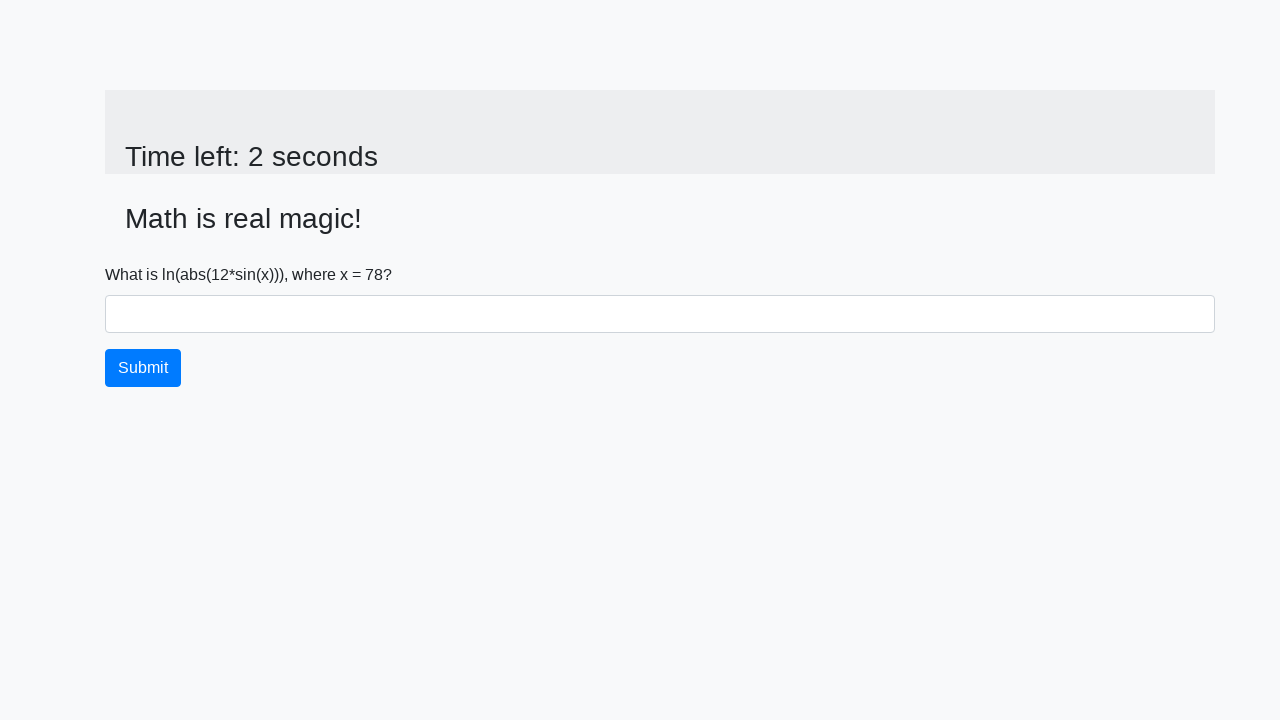

Calculated answer: 1.819332720961457
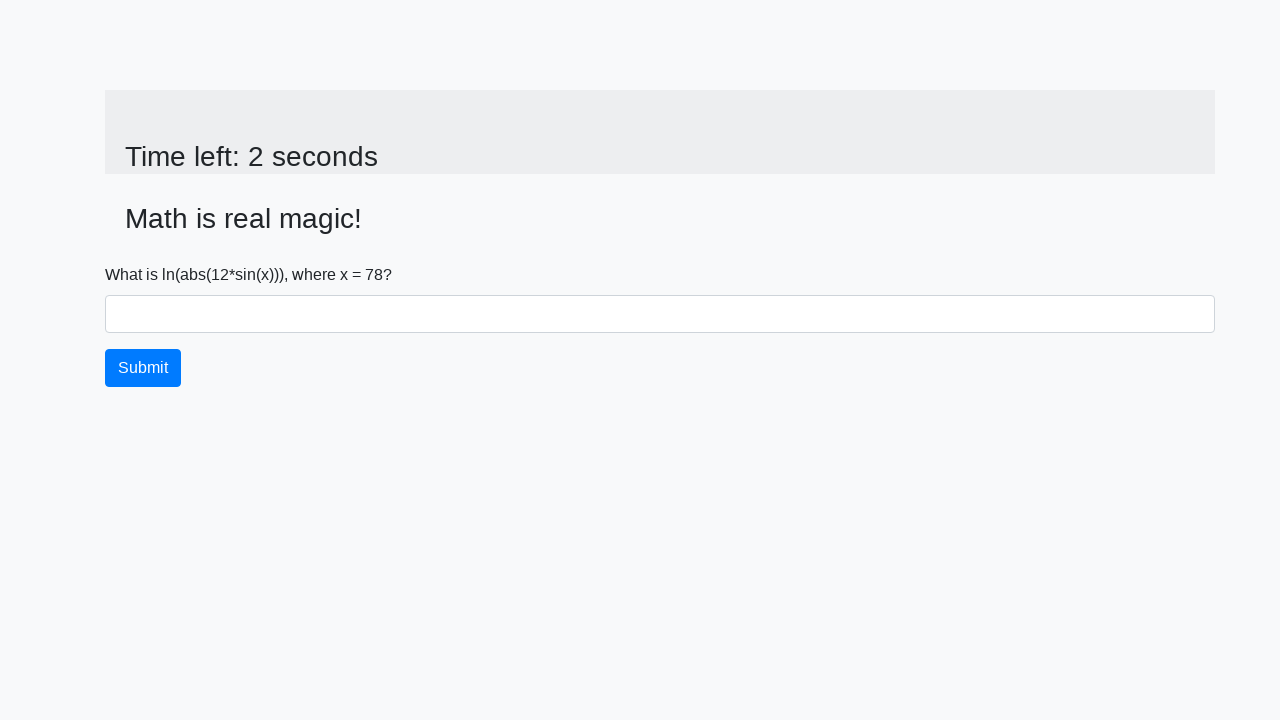

Filled answer field with calculated value: 1.819332720961457 on input#answer
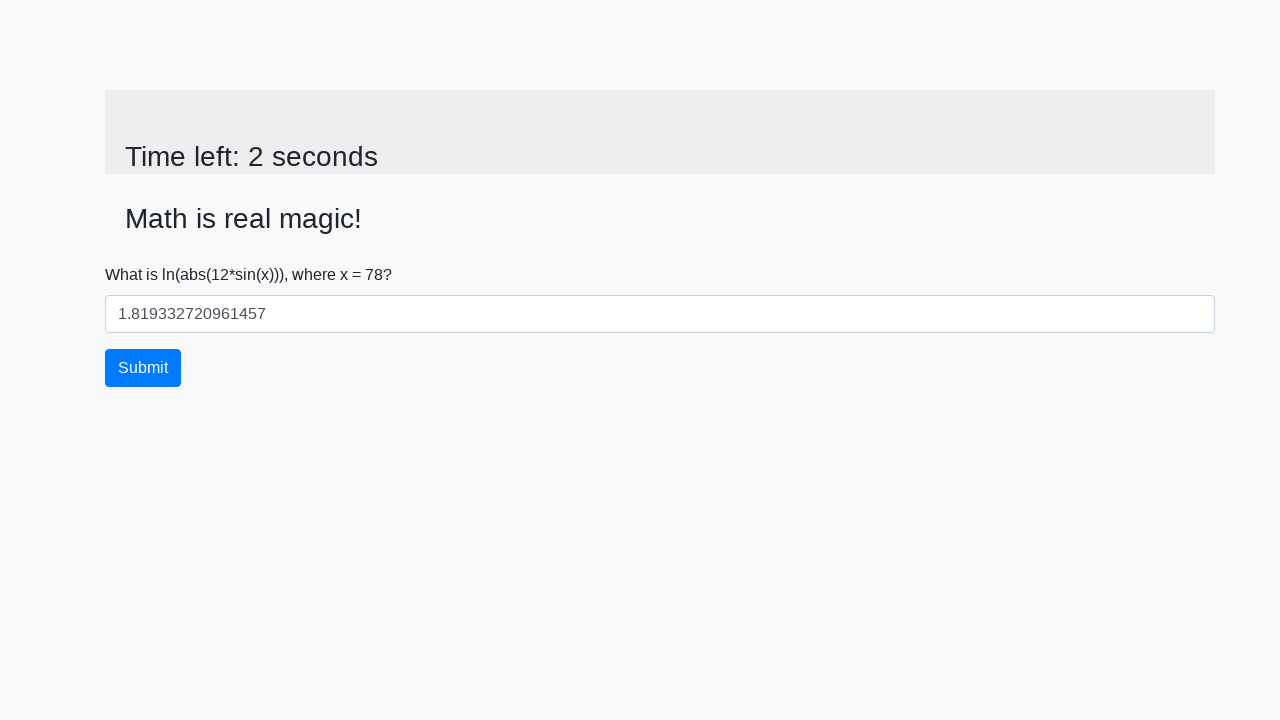

Clicked submit button to submit the answer at (143, 368) on button
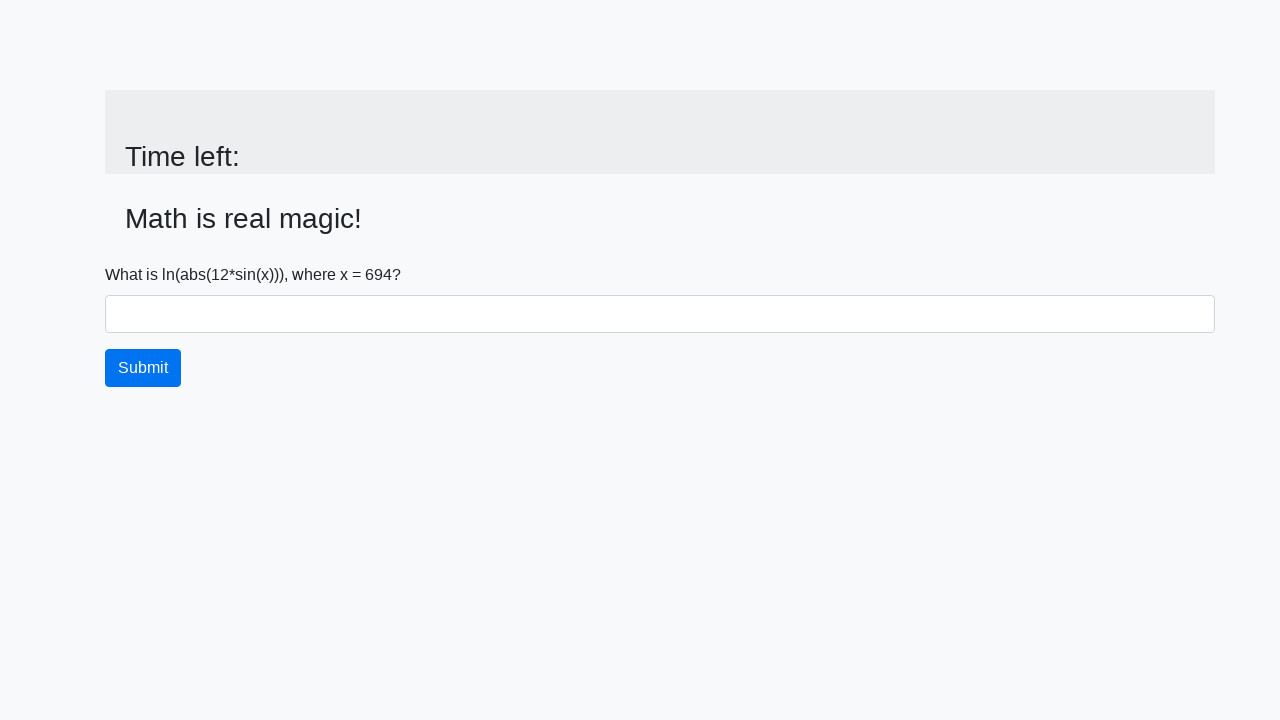

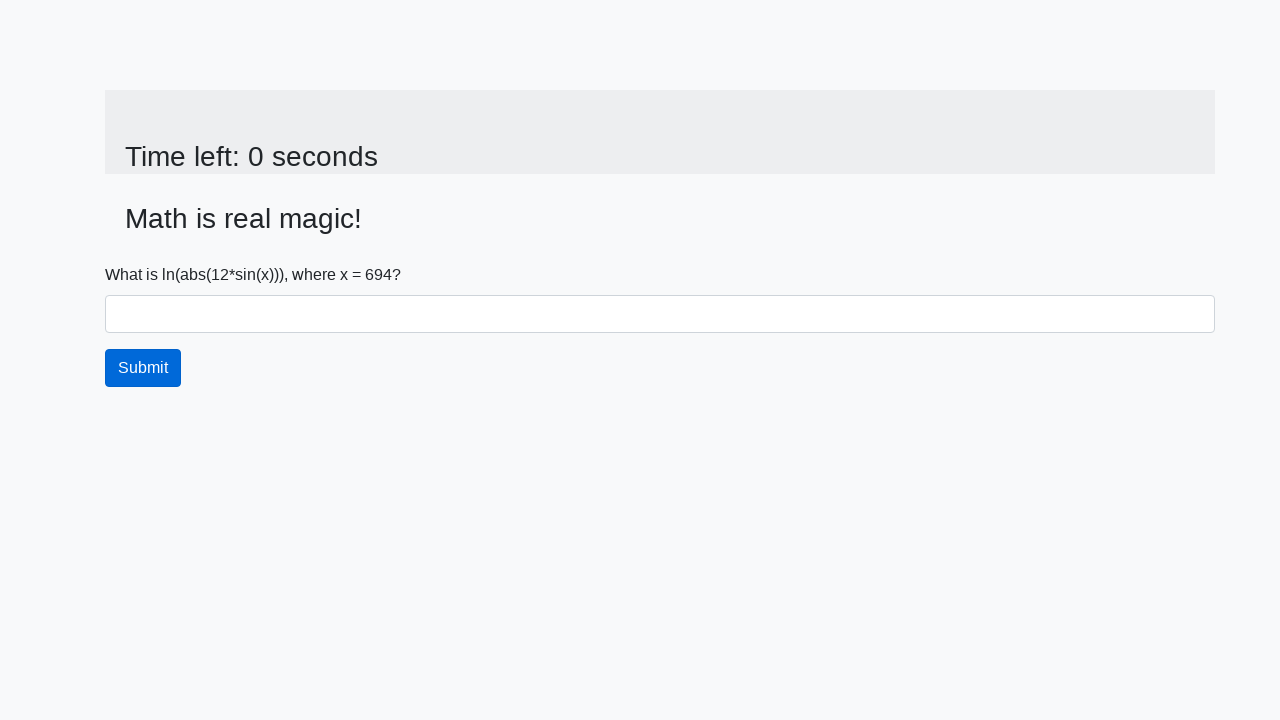